Tests closing a message in the Re-Size Accordion tab by clicking the close button

Starting URL: http://www.globalsqa.com/demo-site/

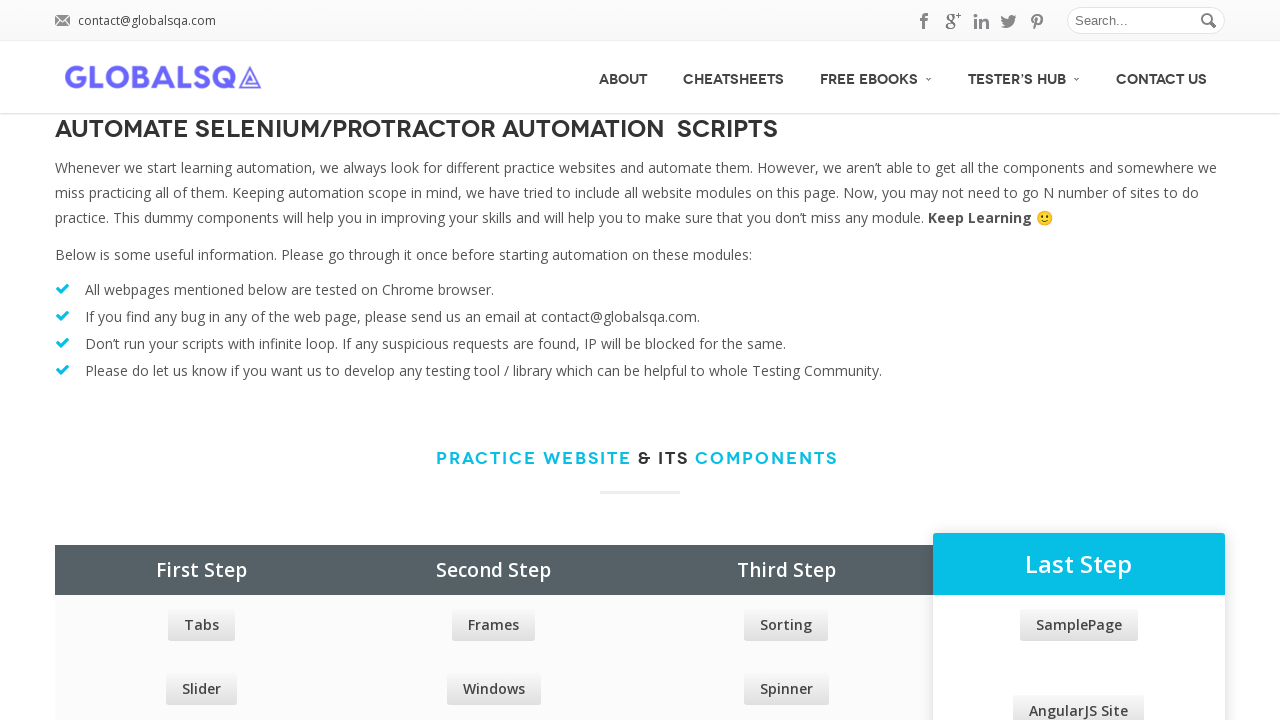

Clicked on Tabs link at (201, 625) on xpath=//div[@class="row price_table_holder col_4"]//a[contains(text(), "Tabs")]
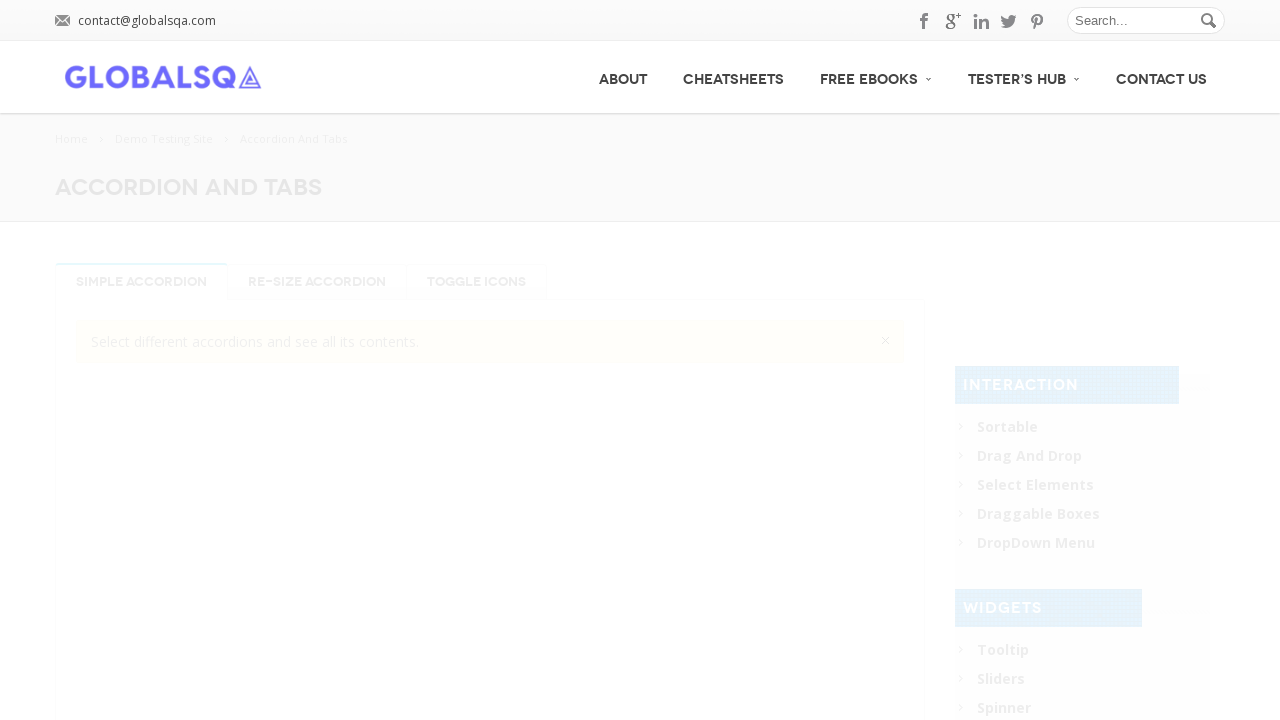

Re-Size Accordion tab became visible
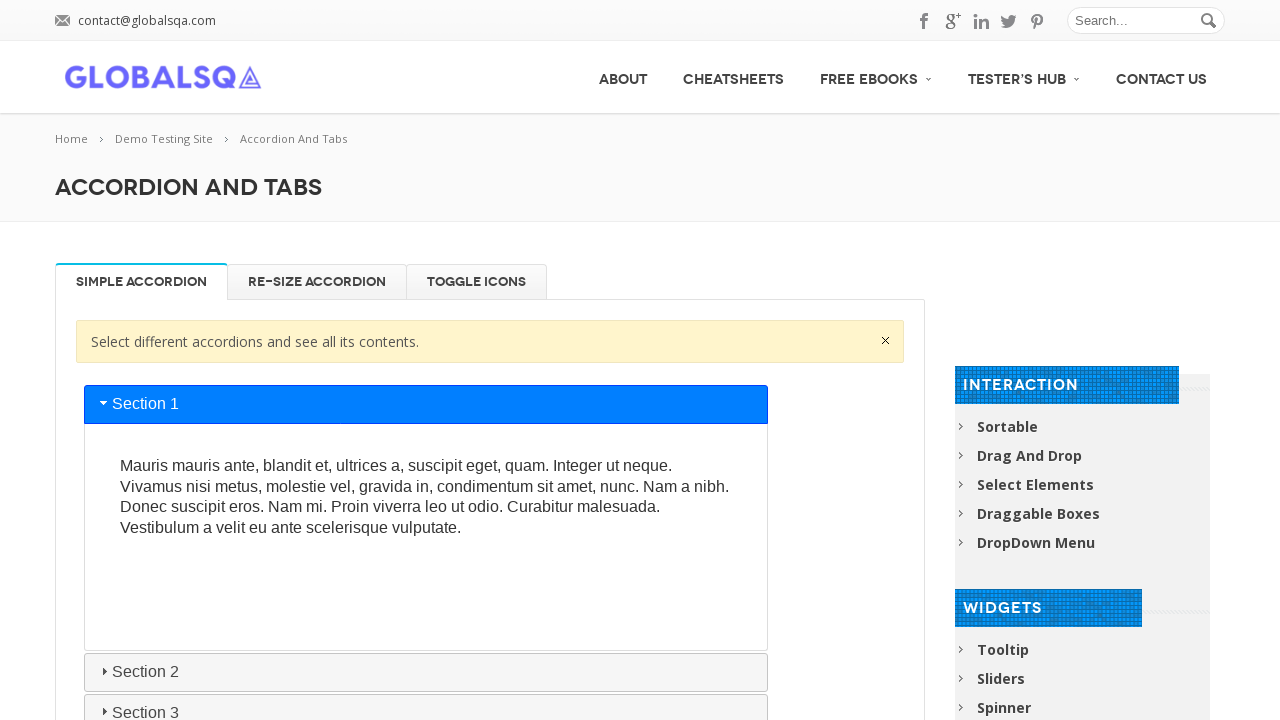

Clicked on Re-Size Accordion tab at (317, 282) on xpath=//div[@class="newtabs horizontal"]//ul[@class="resp-tabs-list "]//li[@id="
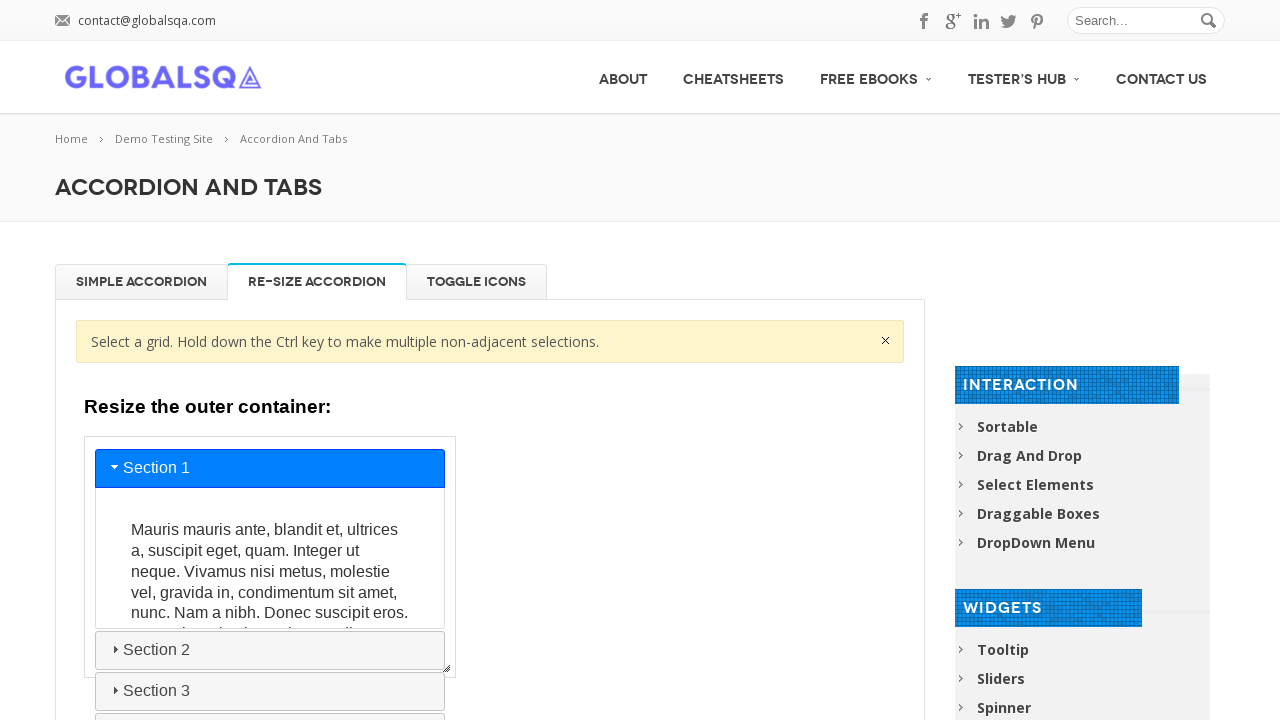

Clicked close button to close message in Re-Size Accordion tab at (886, 340) on xpath=//div[@class="single_tab_div resp-tab-content resp-tab-content-active"]//a
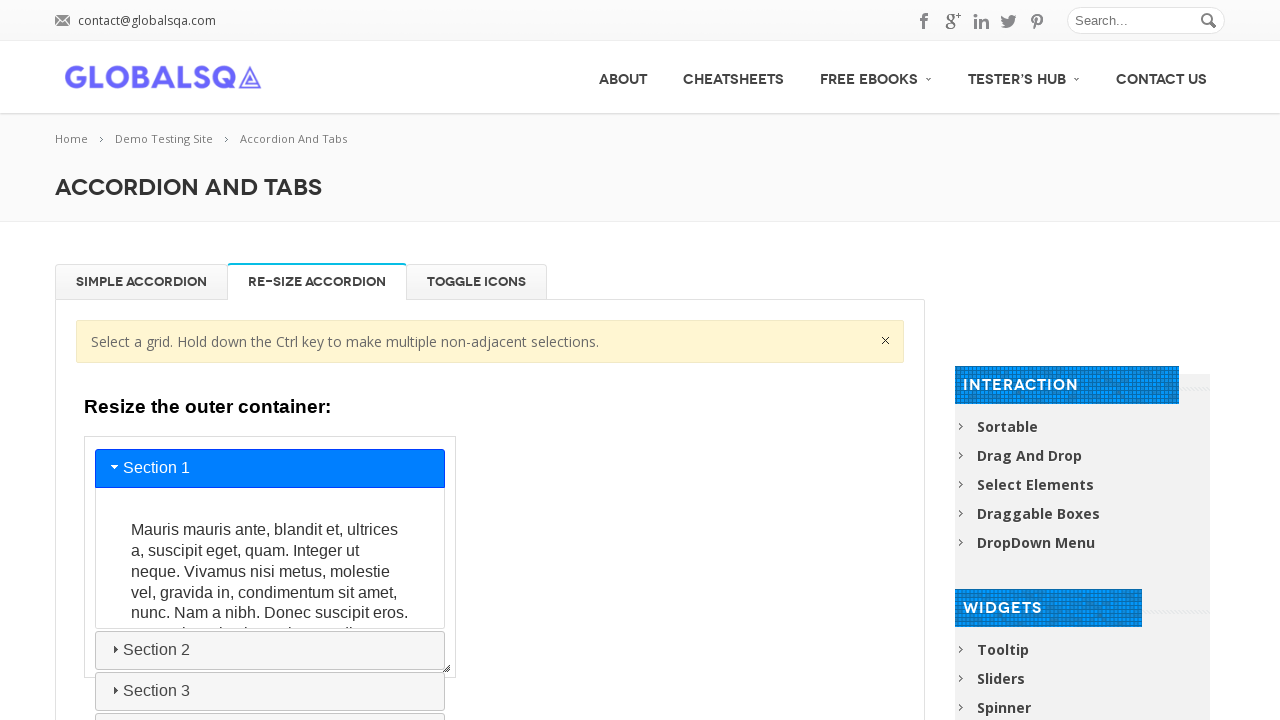

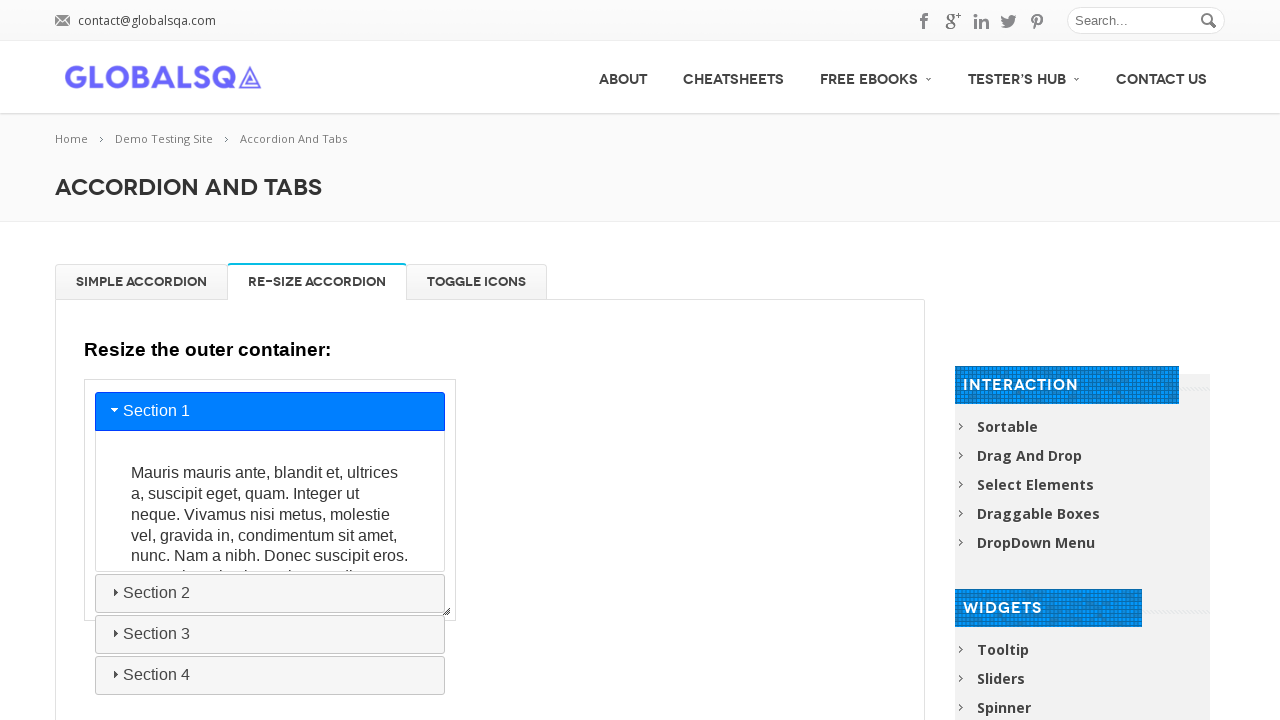